Tests the registration form on Guvi website by filling in user details including name, email, mobile number, and password fields using various locator strategies

Starting URL: https://www.guvi.in/register

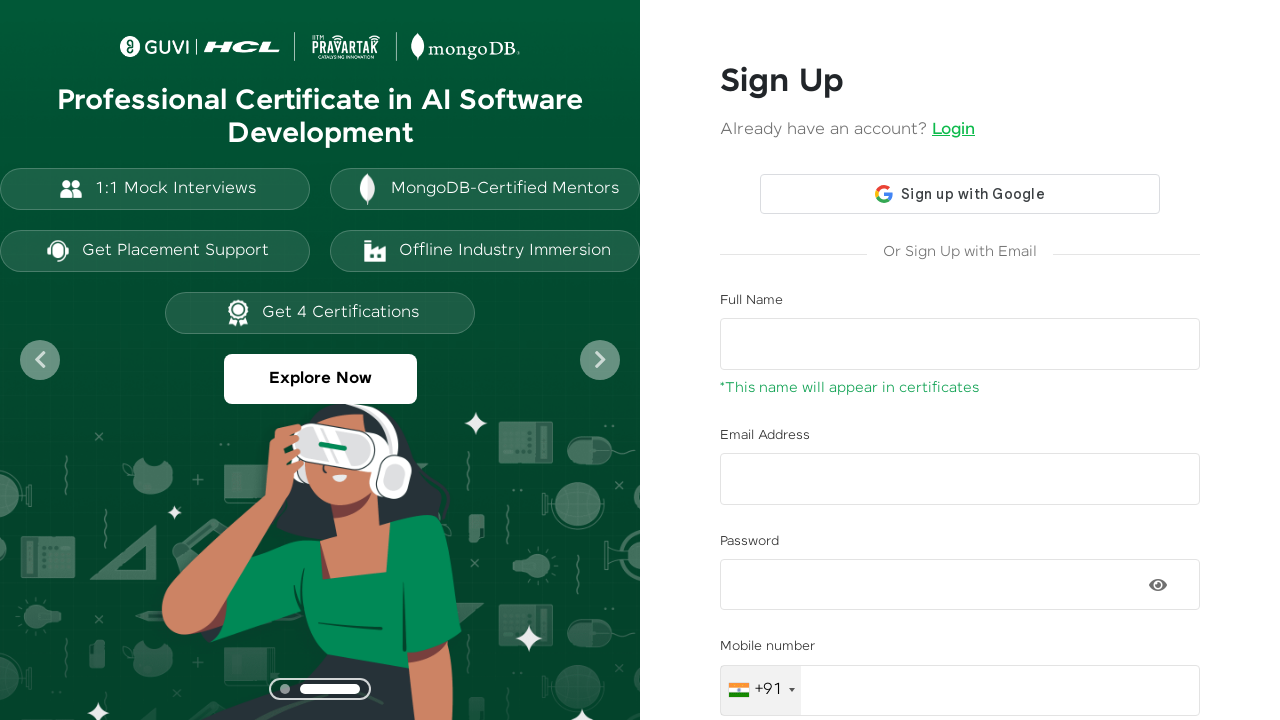

Filled name field with 'jack' using class selector on .form-control
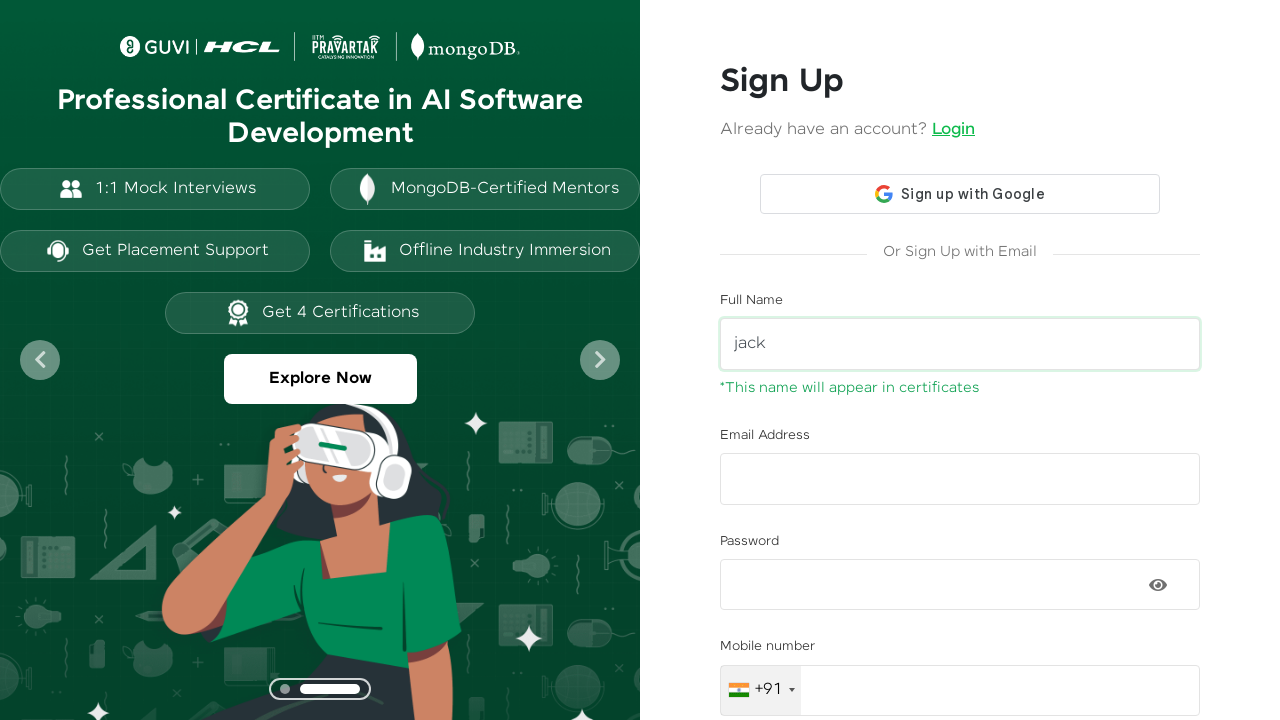

Filled email field with 'test@gmail.com' using ID selector on #email
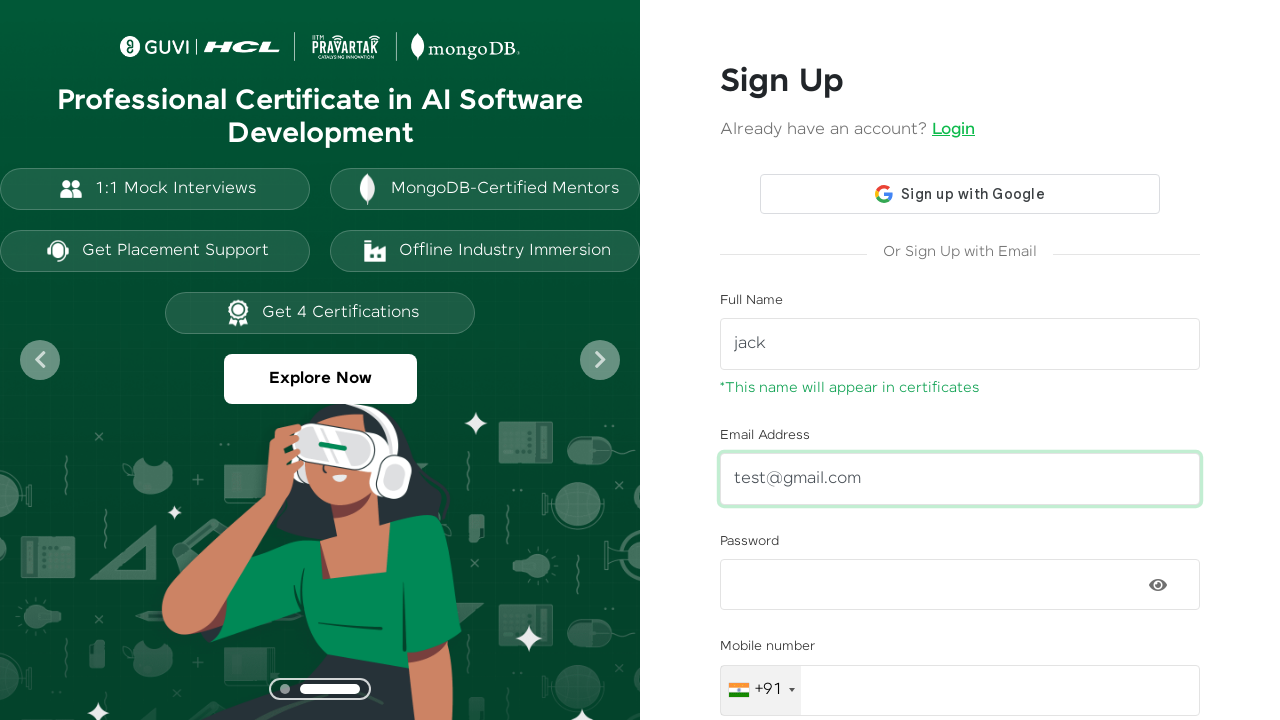

Filled mobile number field with '7502807058' using CSS selector on input[id='mobileNumber']
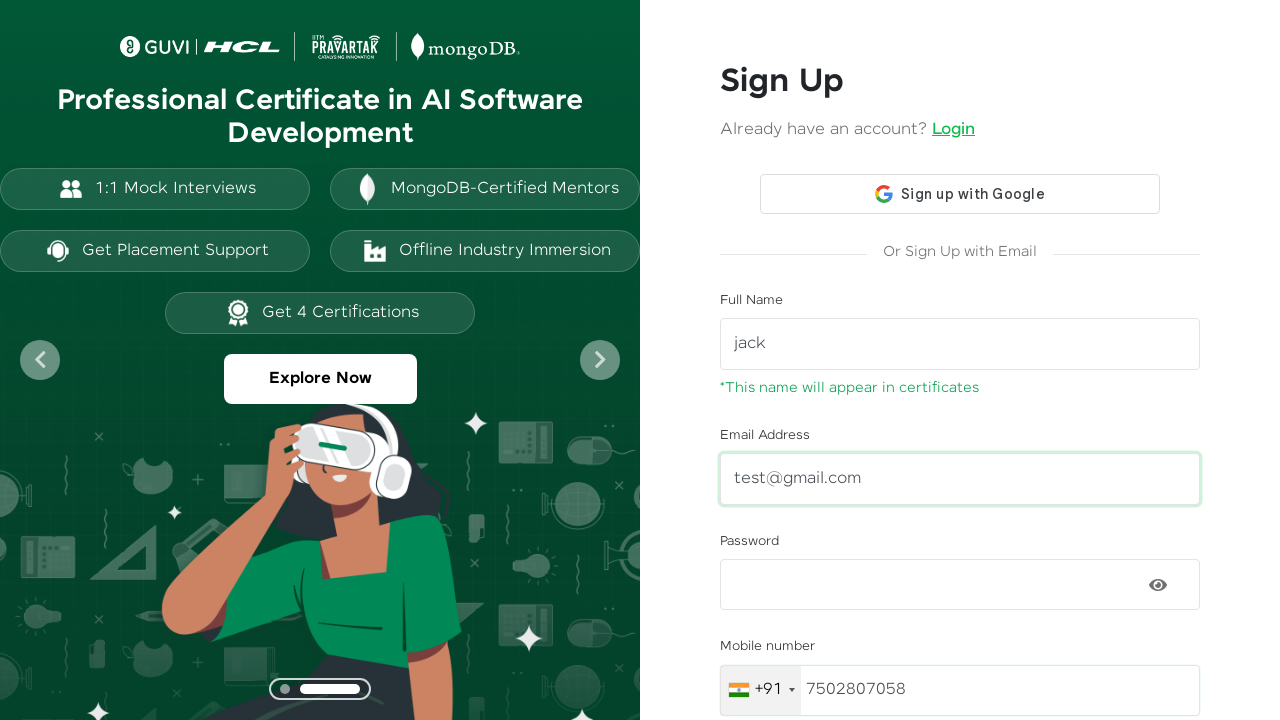

Filled password field with 'Password@123' using ID selector on #password
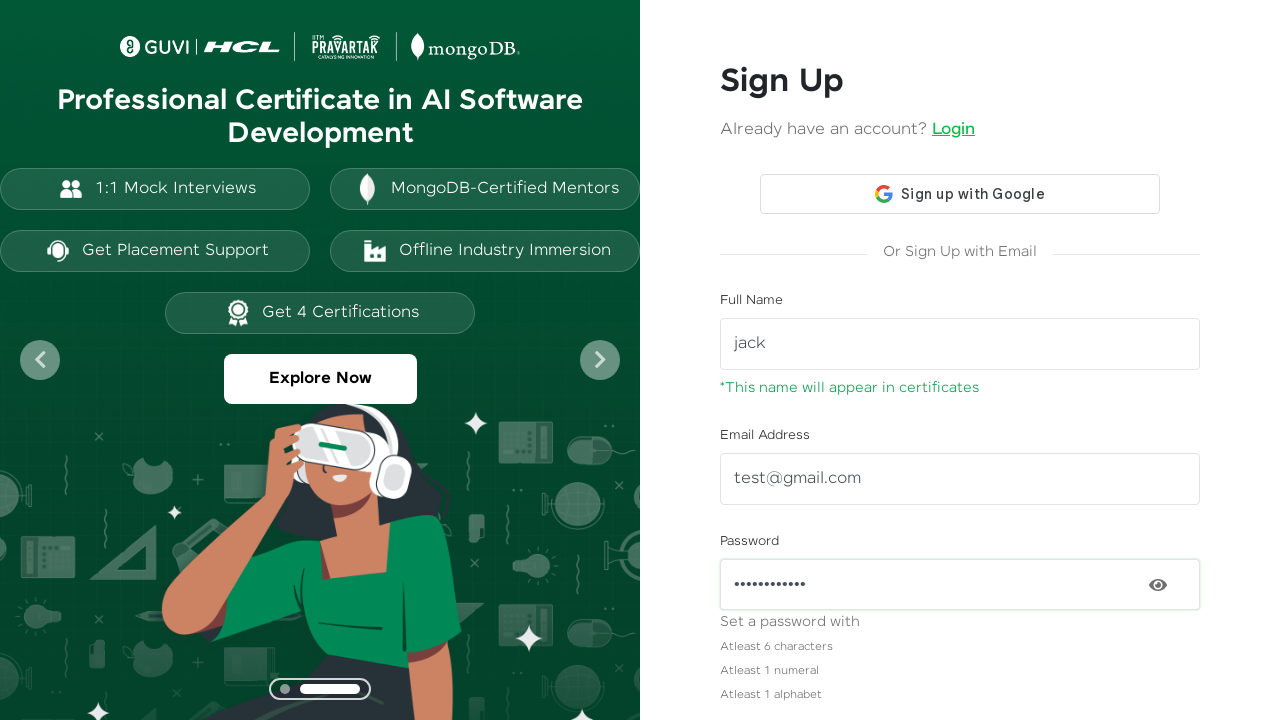

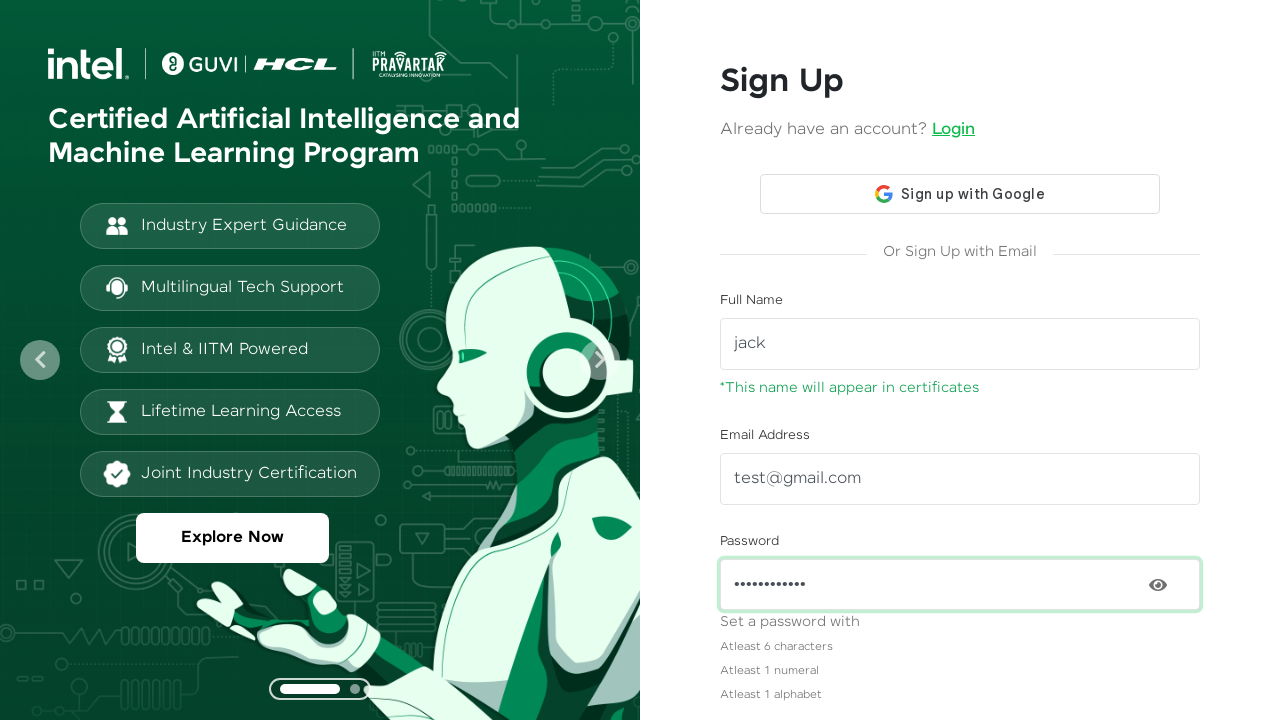